Scrolls down on the DemoQA page and clicks on the Interactions menu item

Starting URL: https://demoqa.com/elements

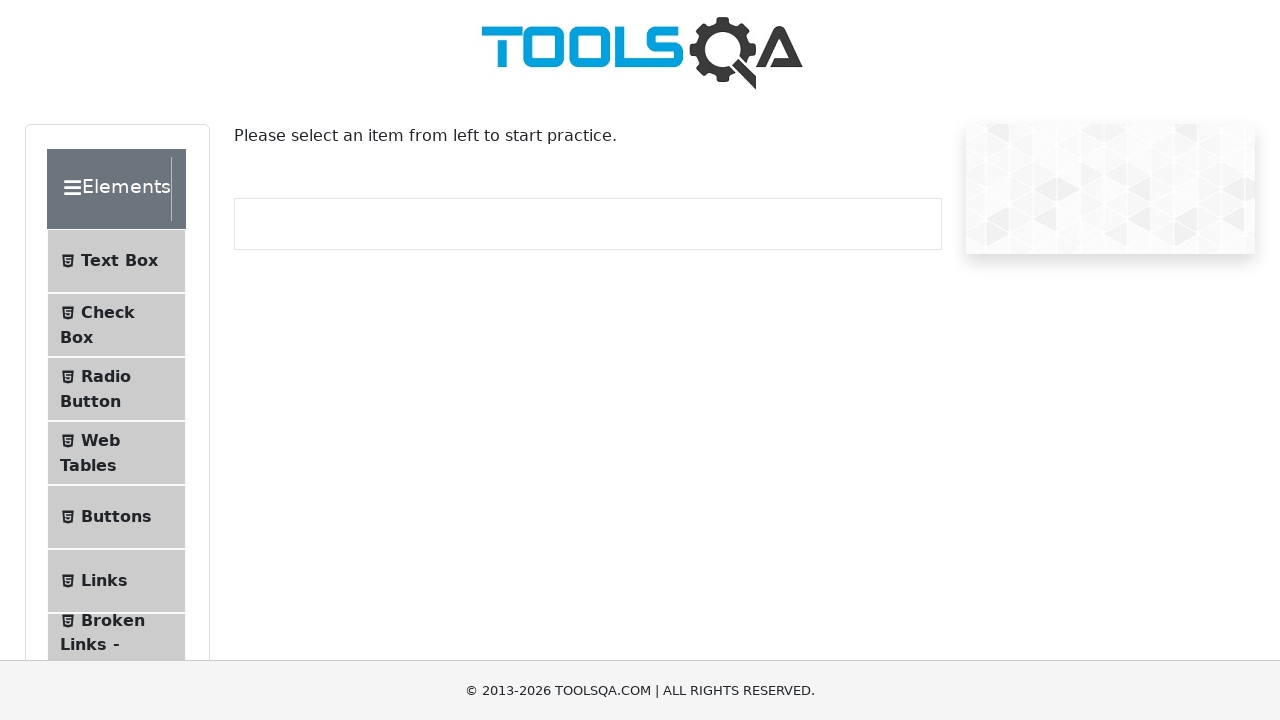

Scrolled down the DemoQA page by 350 pixels horizontally and 250 pixels vertically
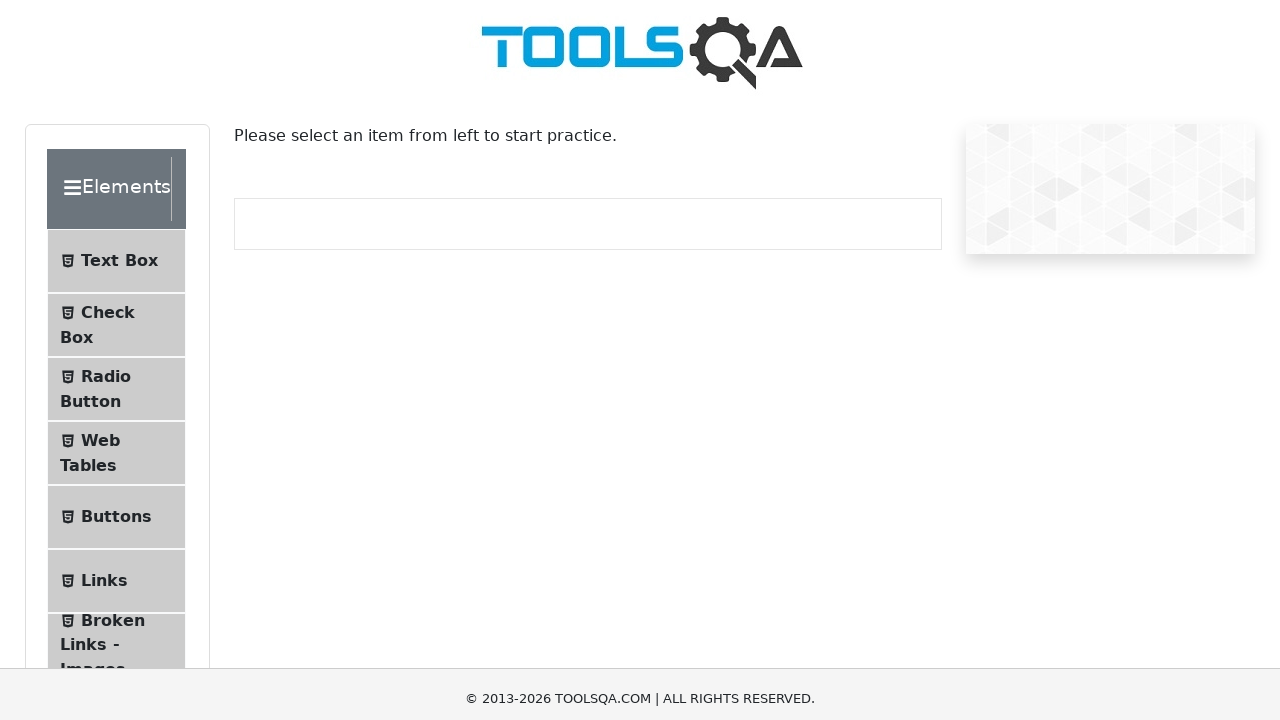

Clicked on the Interactions menu item at (72, 487) on xpath=(//span)[35]
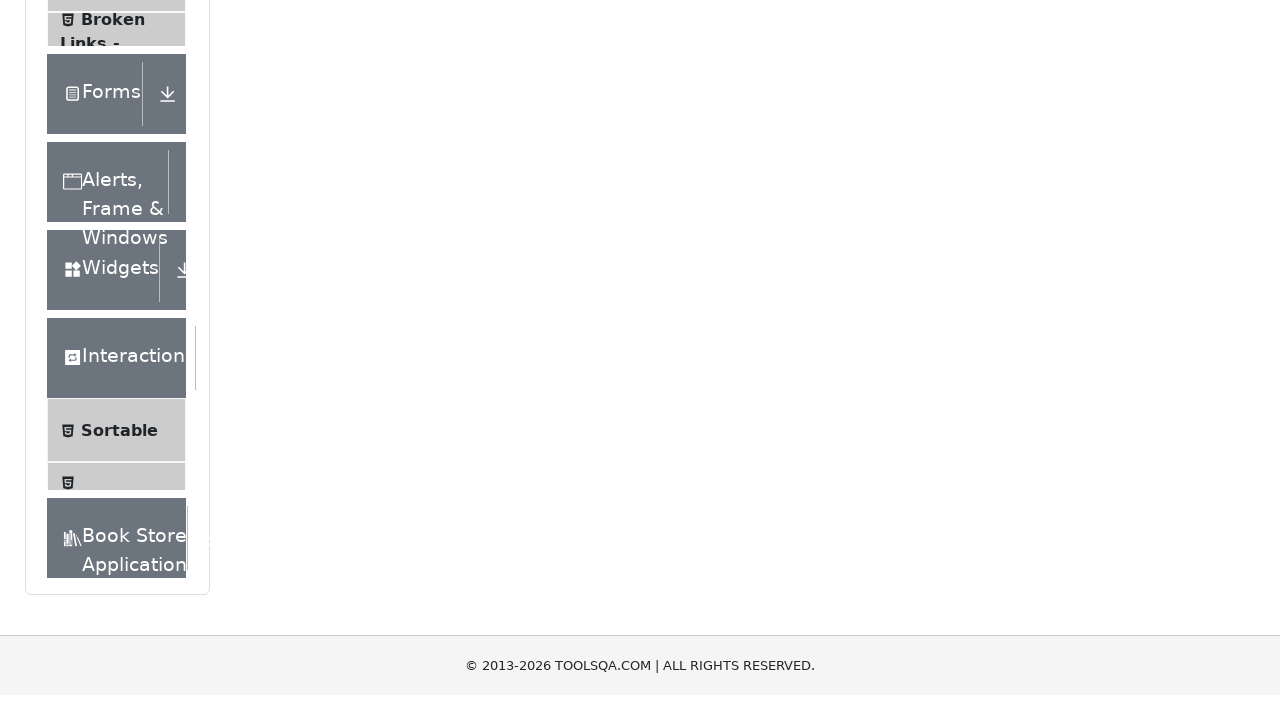

Waited 2 seconds for interactions section to load
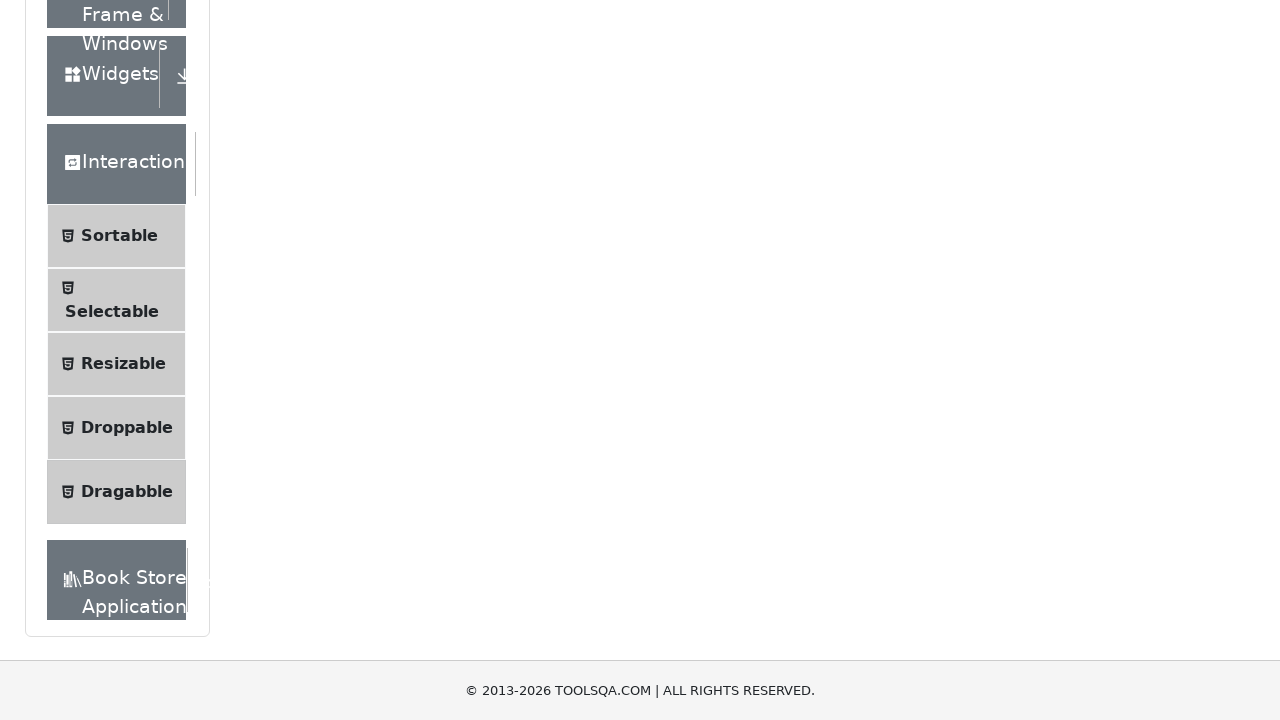

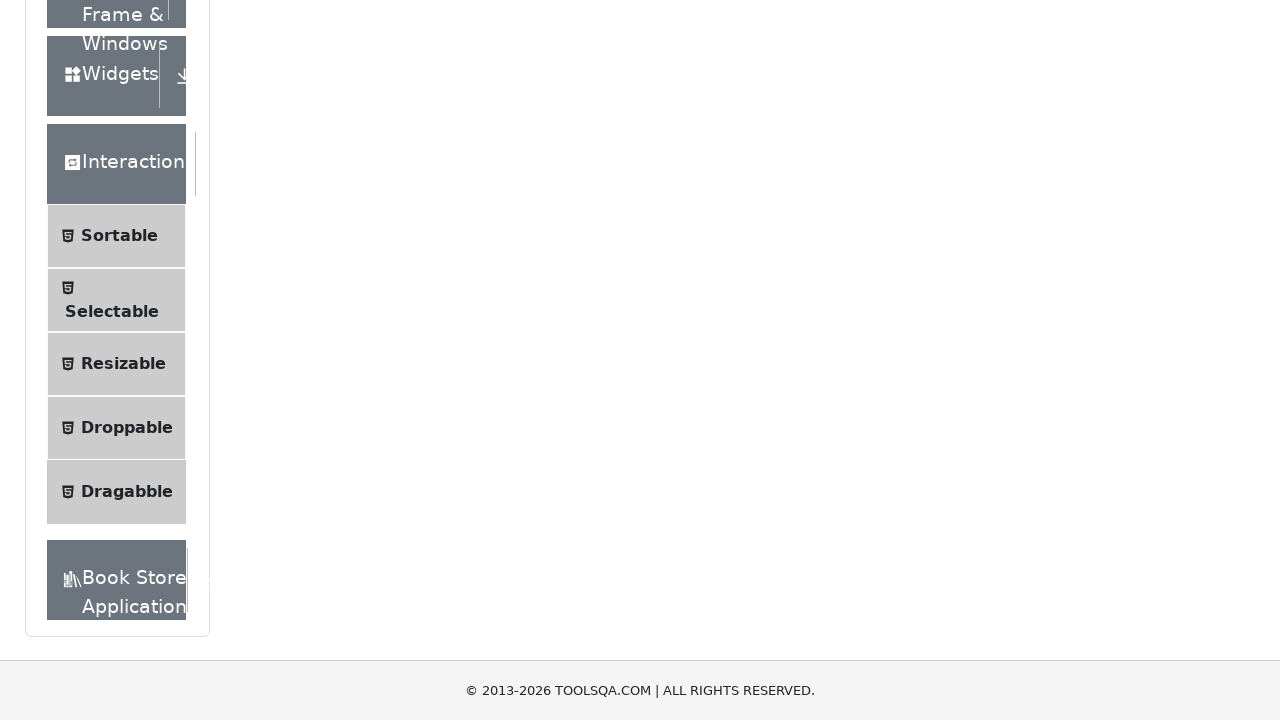